Tests drag and drop functionality on jQuery UI demo page by dragging an element and dropping it onto a target area

Starting URL: https://jqueryui.com/droppable/

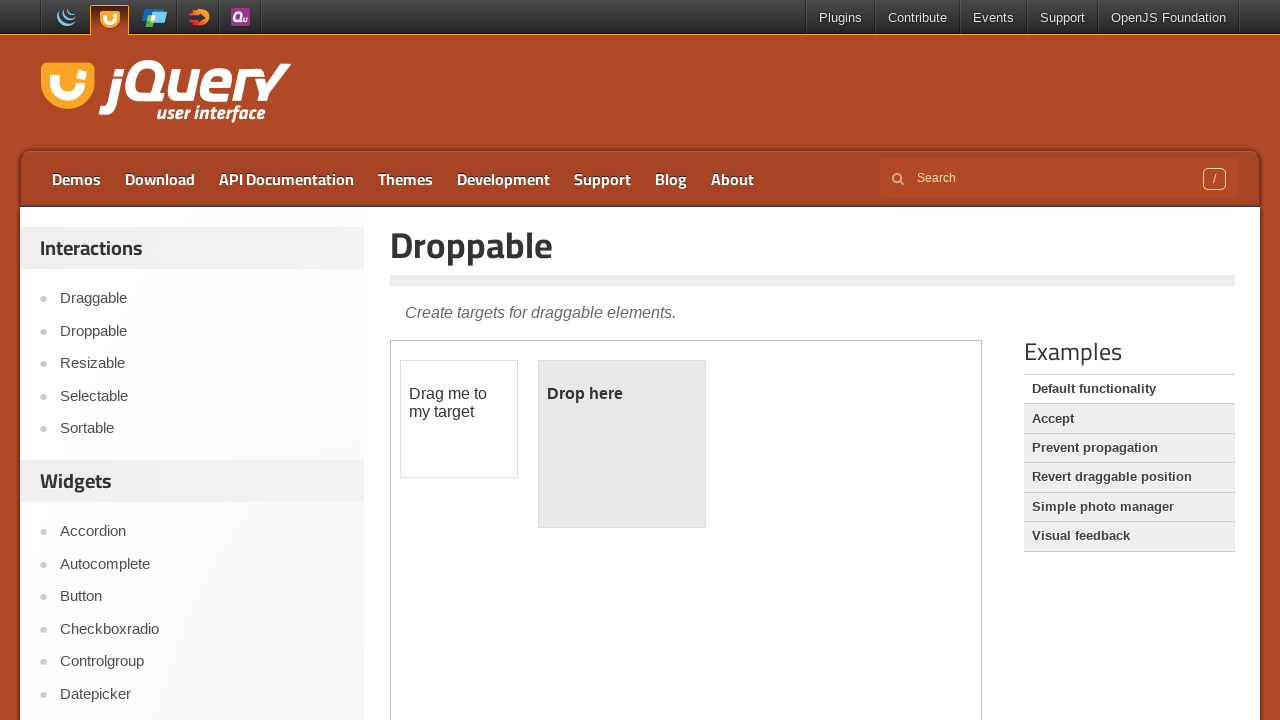

Navigated to jQuery UI droppable demo page
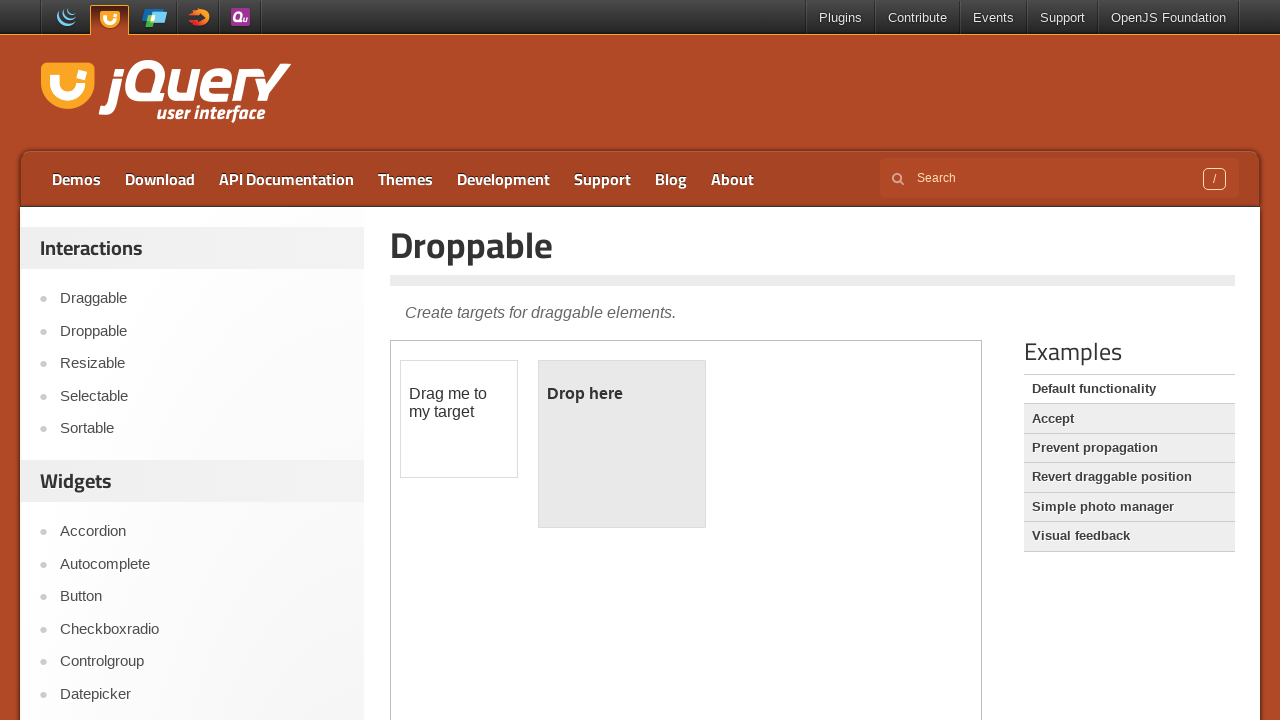

Located the demo iframe
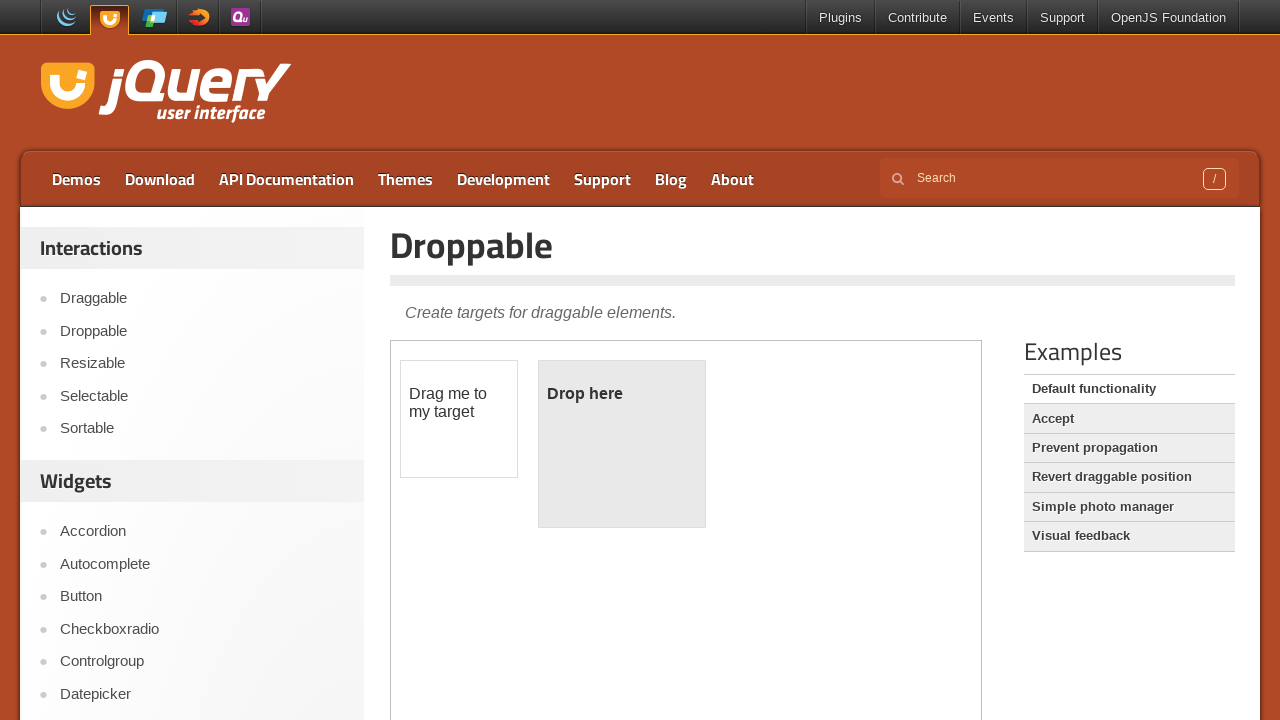

Located the draggable element
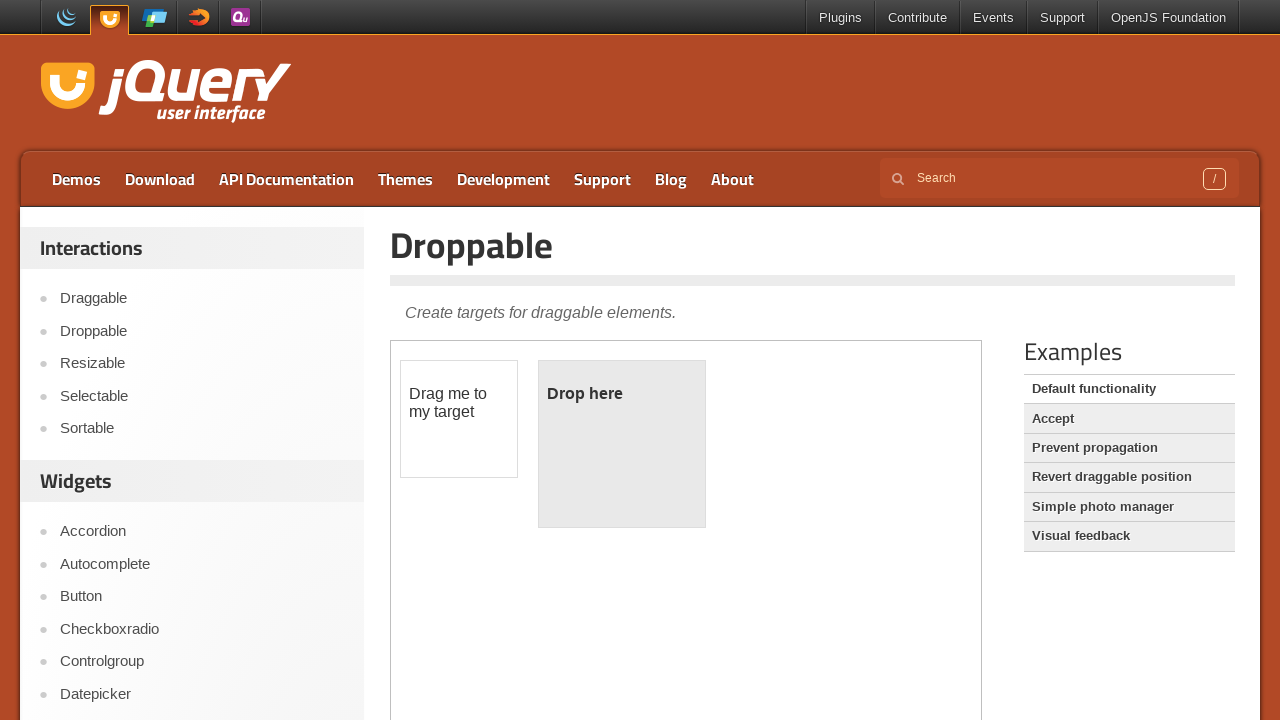

Located the droppable target element
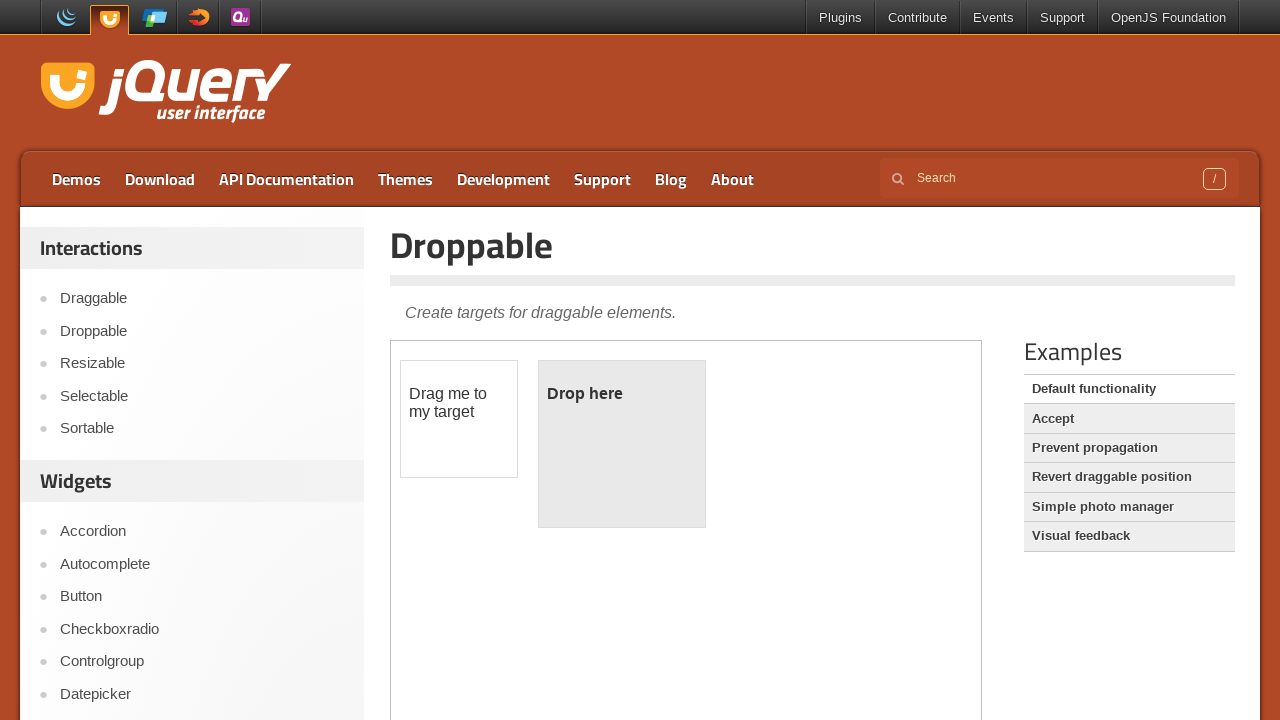

Dragged and dropped element onto target area at (622, 444)
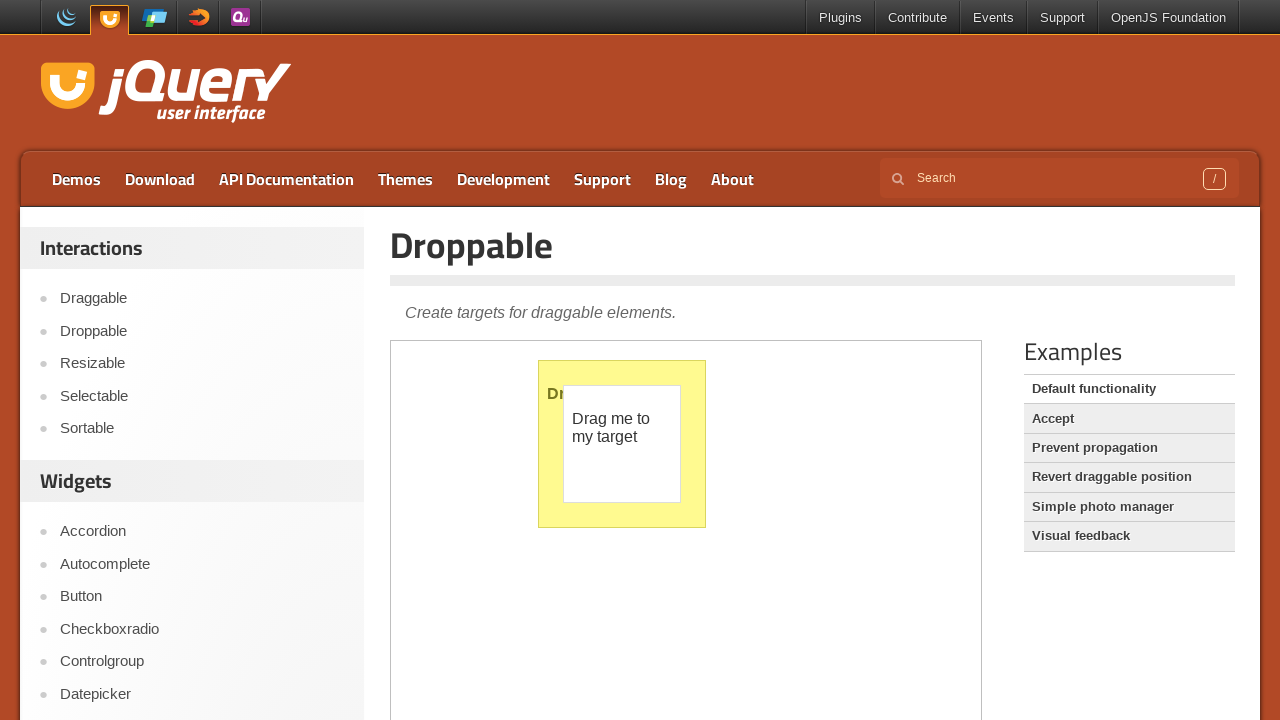

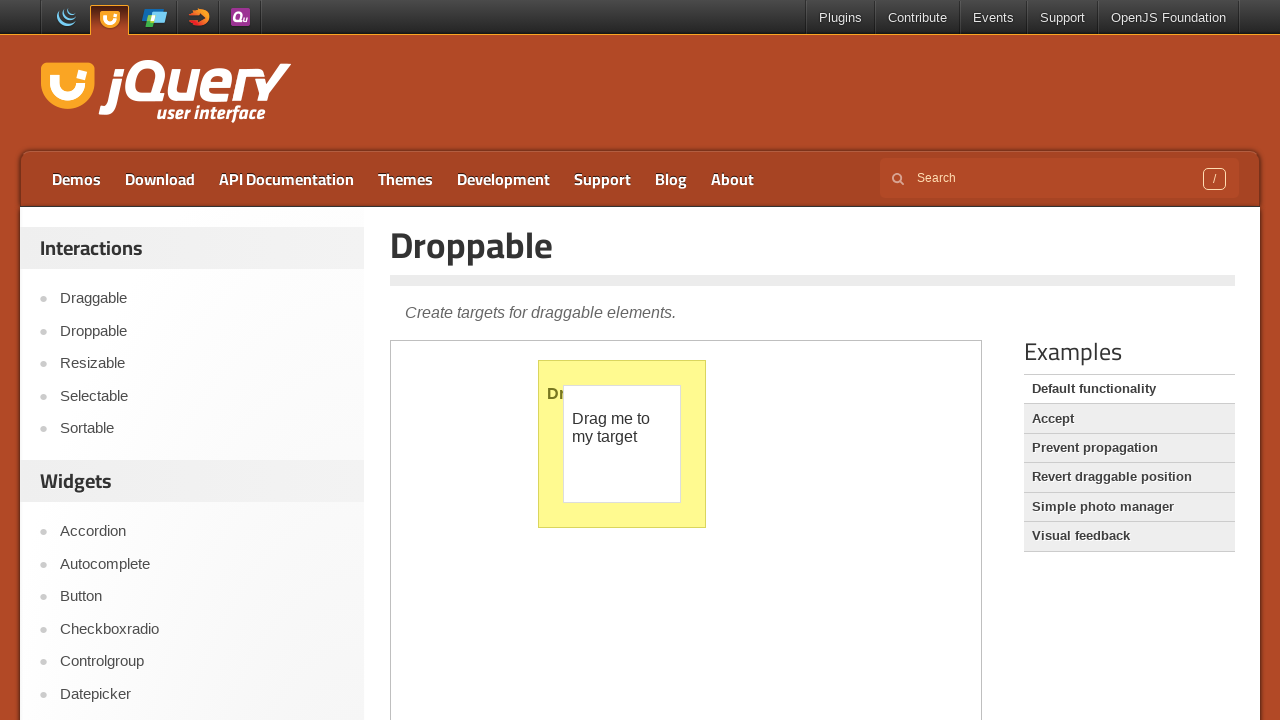